Tests registration form validation when confirm email doesn't match the original email

Starting URL: https://alada.vn/tai-khoan/dang-ky.html

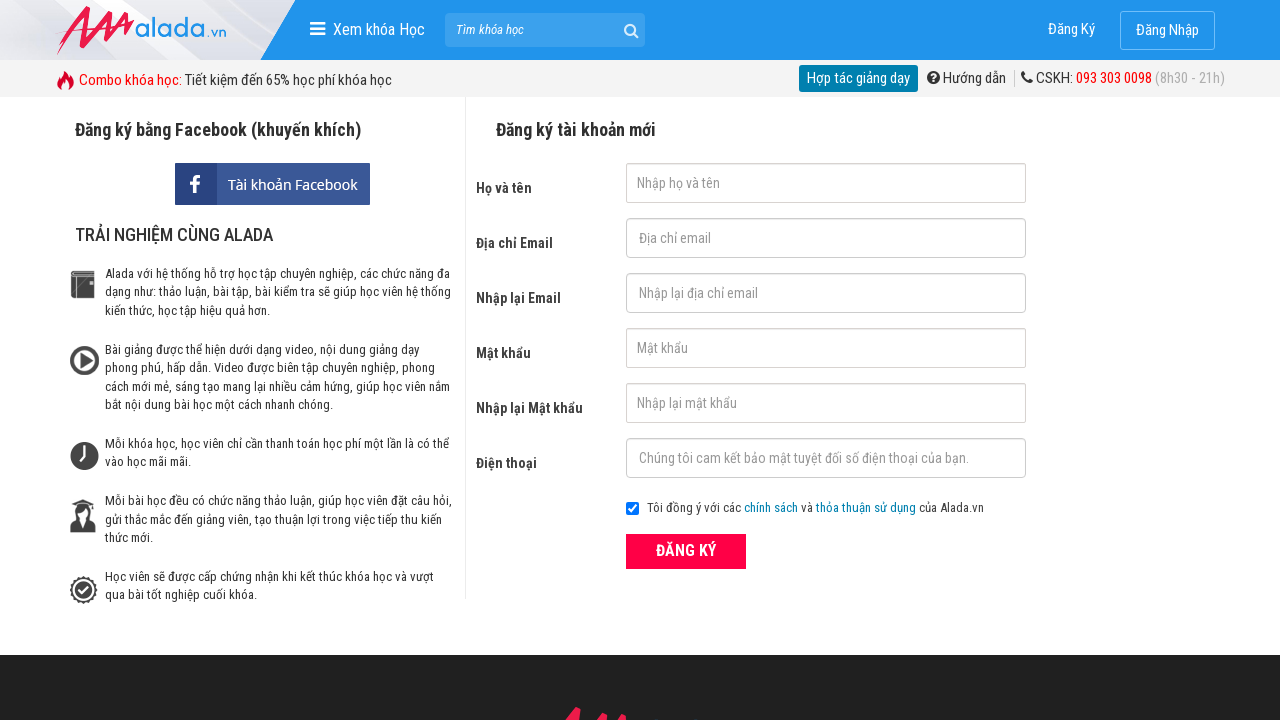

Filled name field with 'Duyên Phạm' on #txtFirstname
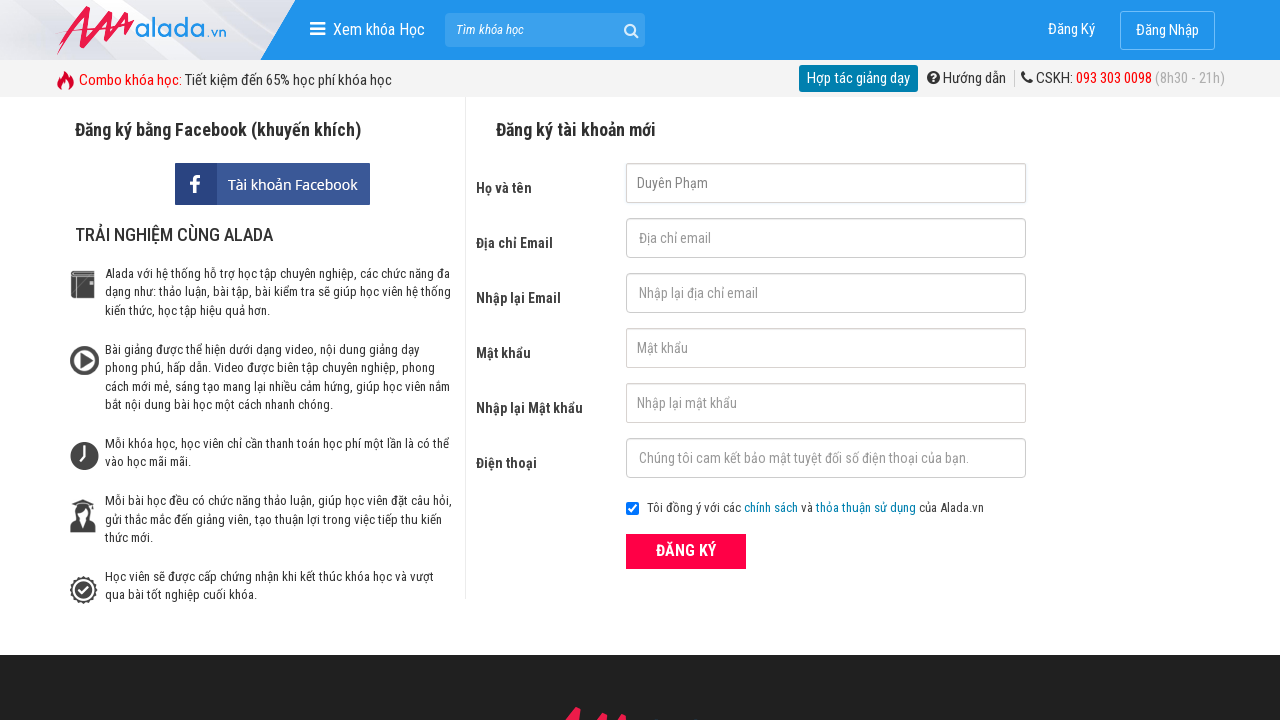

Filled email field with 'duyenpham@gmail.net' on #txtEmail
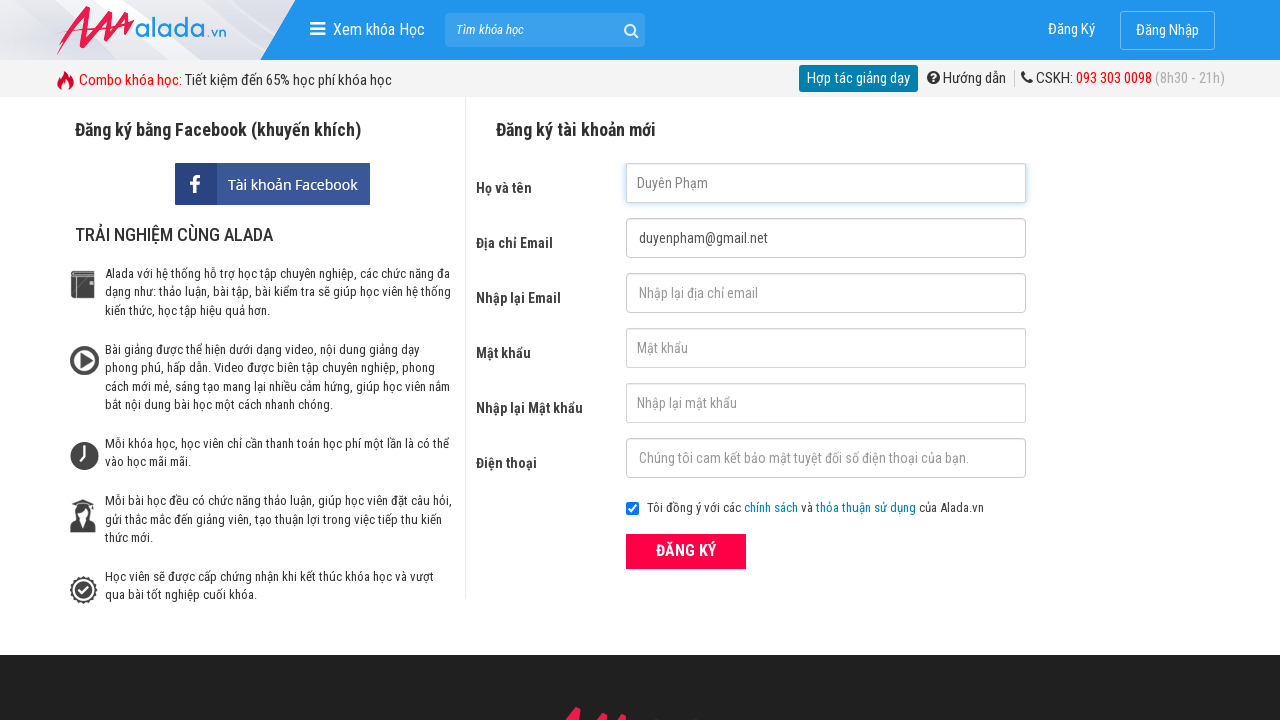

Filled confirm email field with mismatched email 'duyenpham@gmail.com' on #txtCEmail
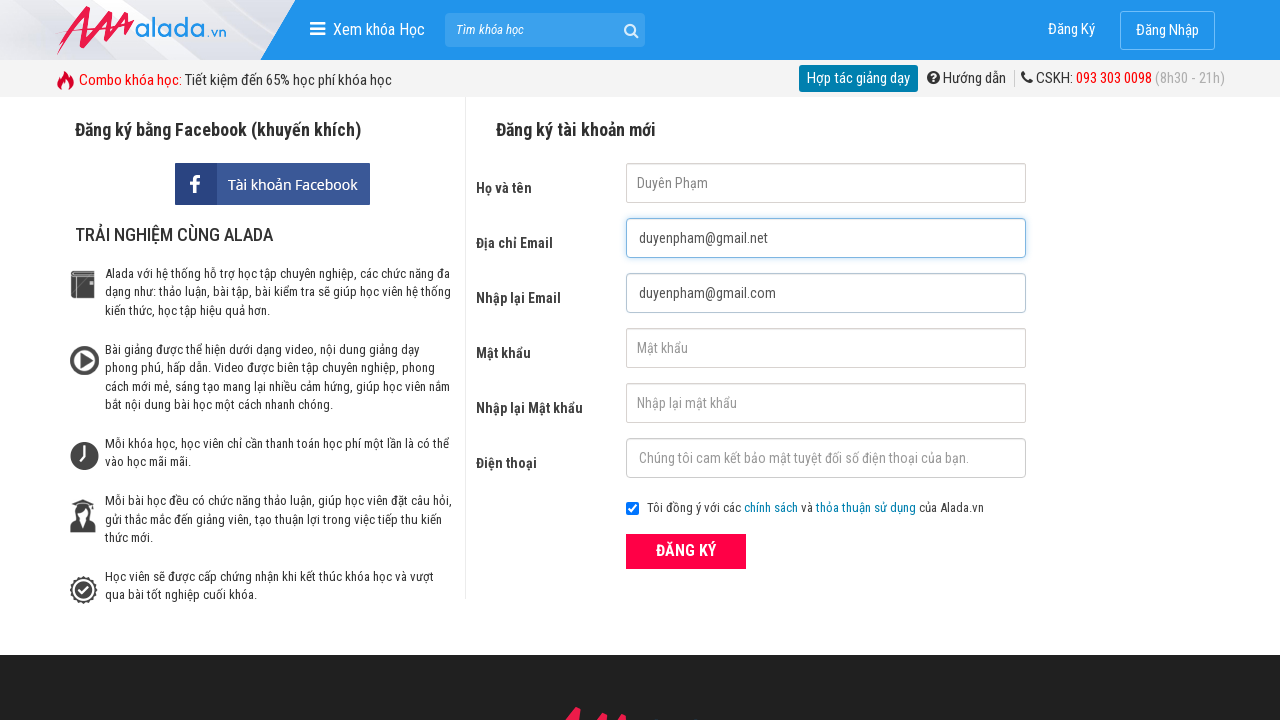

Filled password field with '123456' on #txtPassword
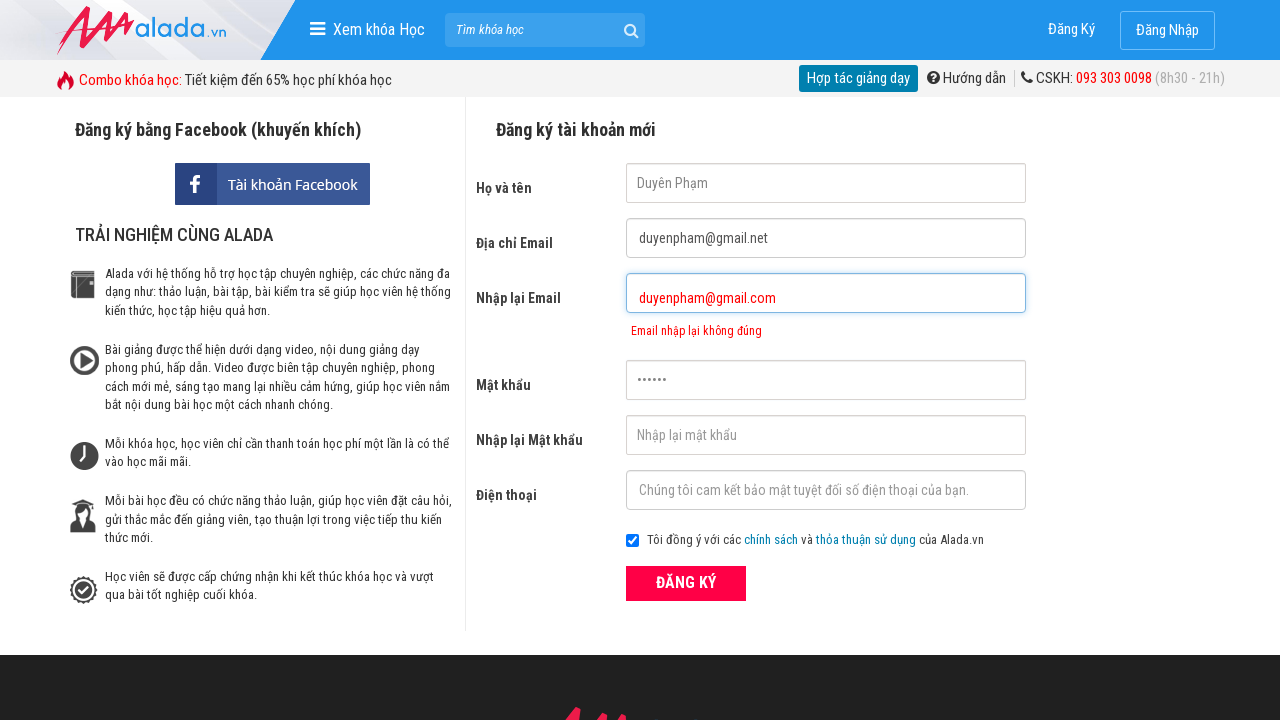

Filled confirm password field with '123456' on #txtCPassword
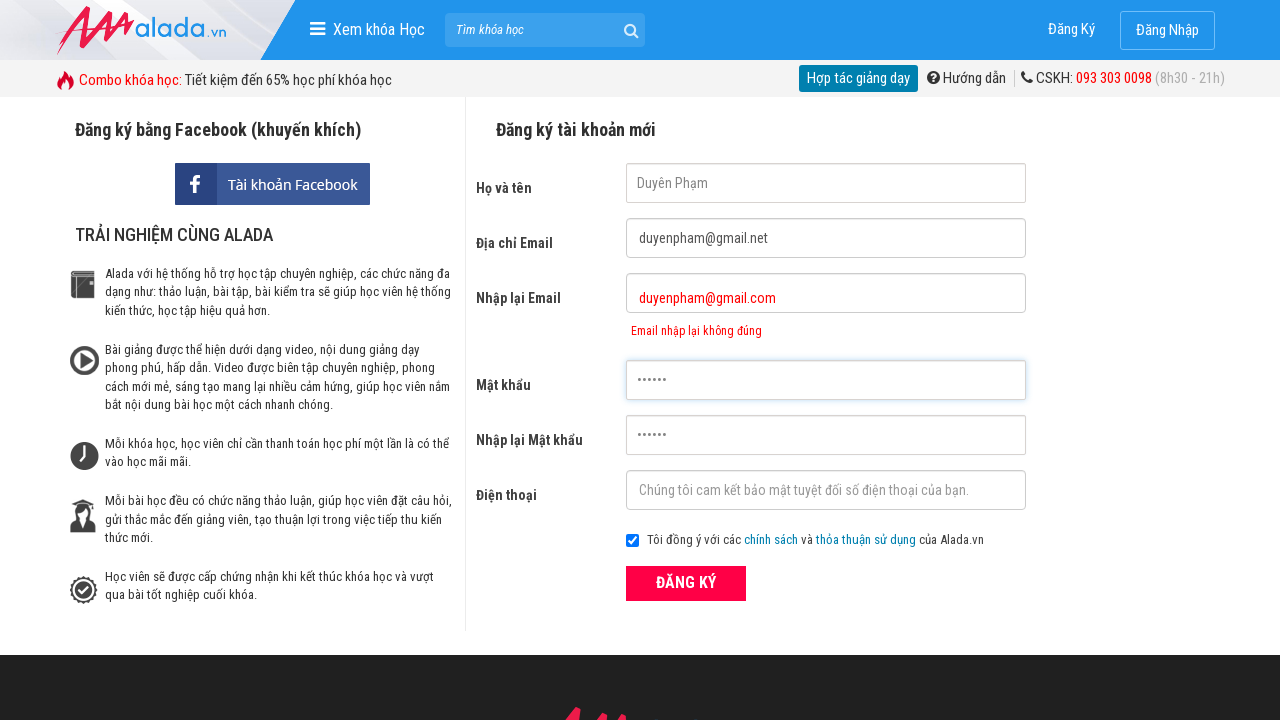

Filled phone number field with '0907761668' on #txtPhone
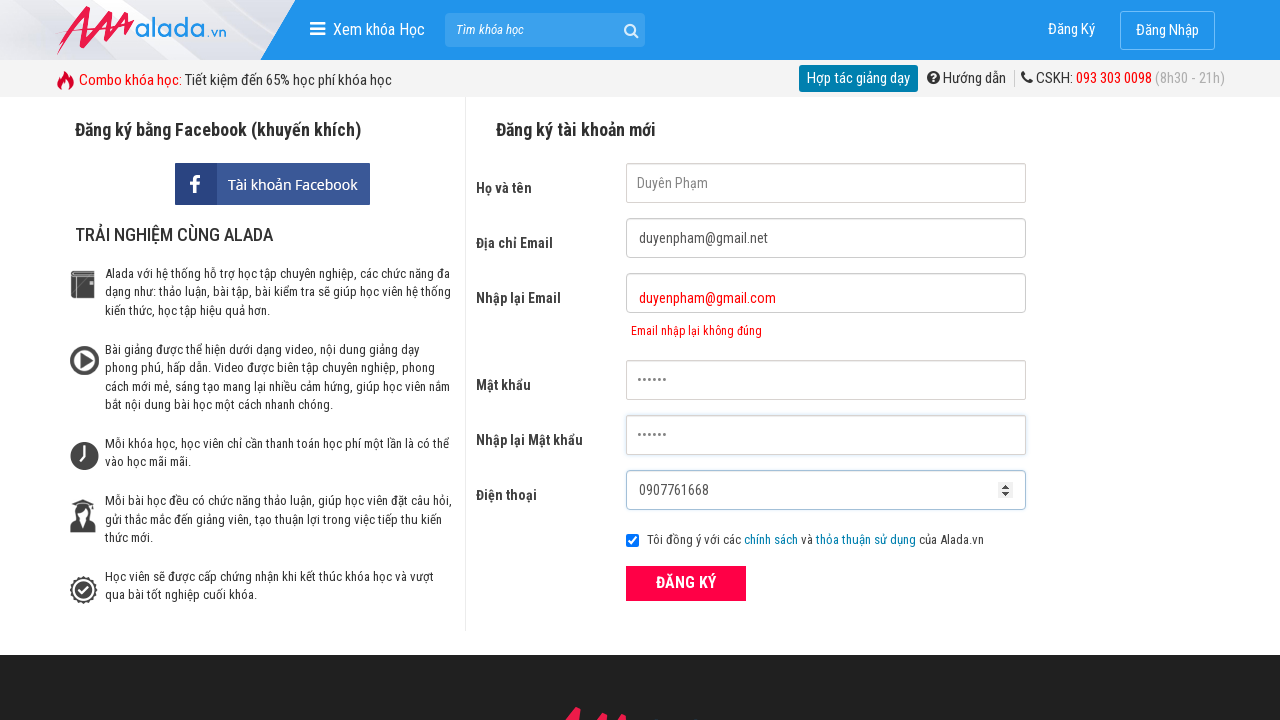

Clicked register button to submit form at (686, 583) on button[type='submit']
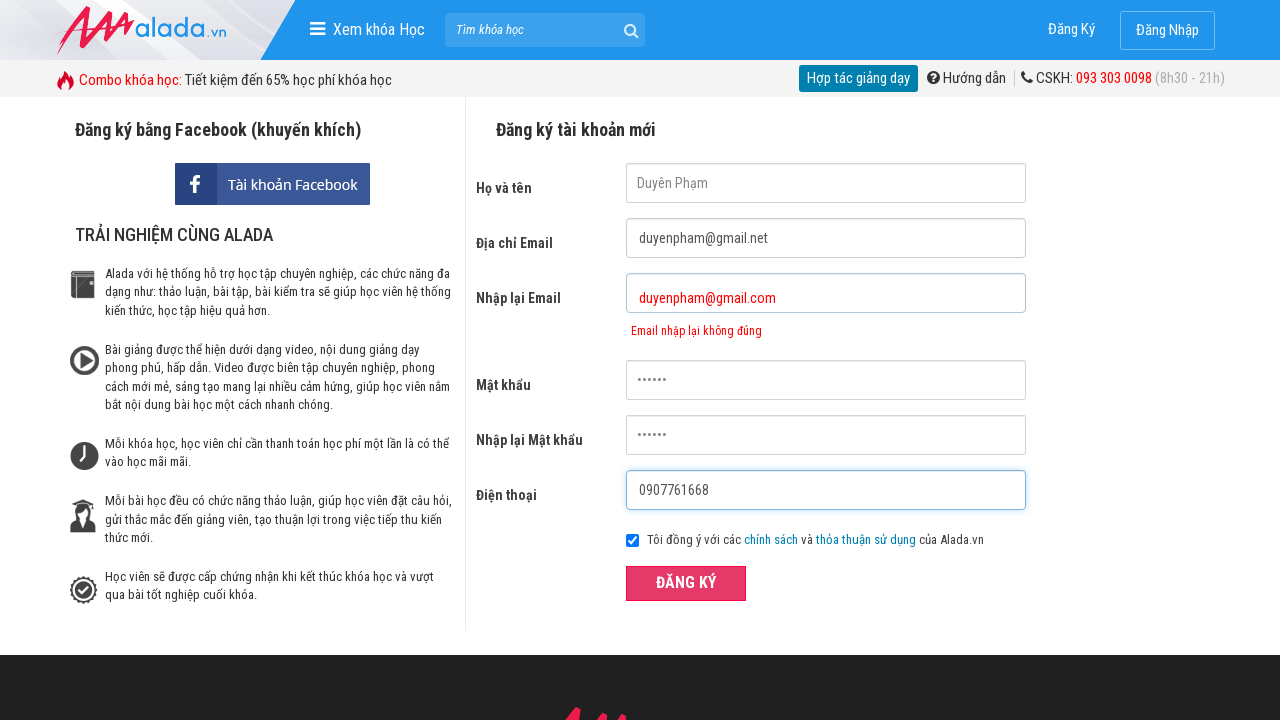

Confirm email error message appeared, validating mismatched emails were rejected
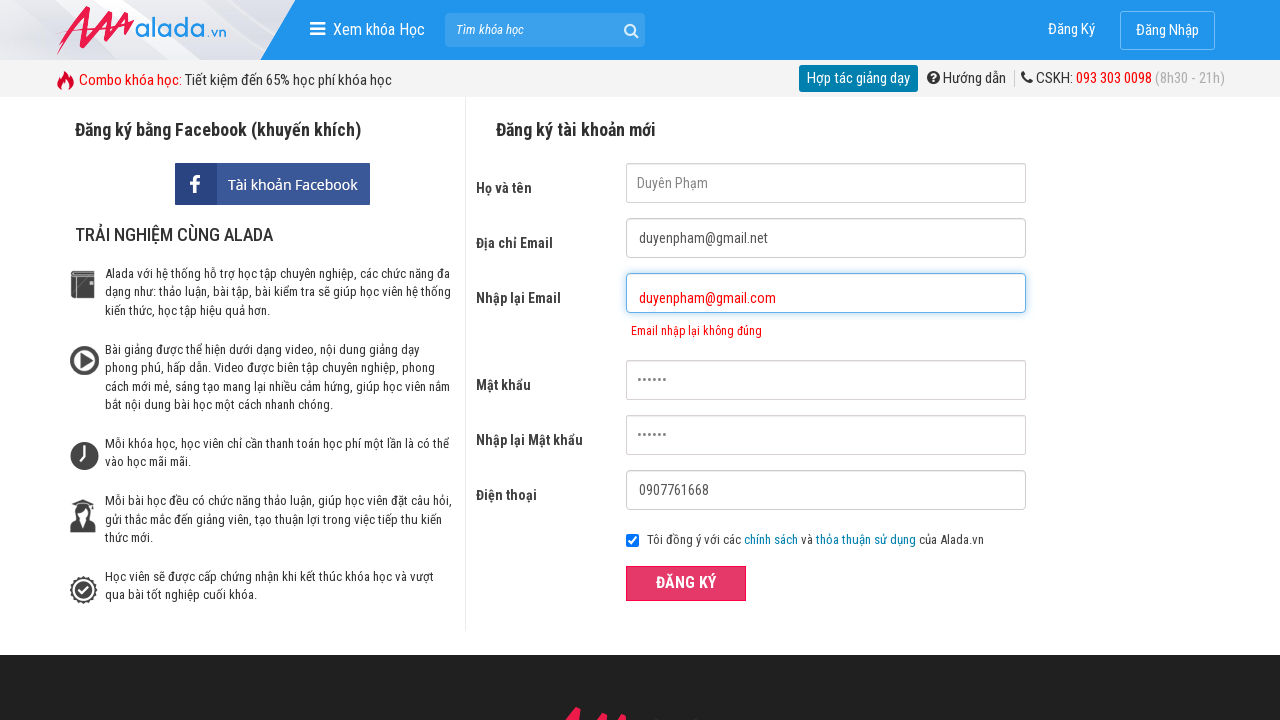

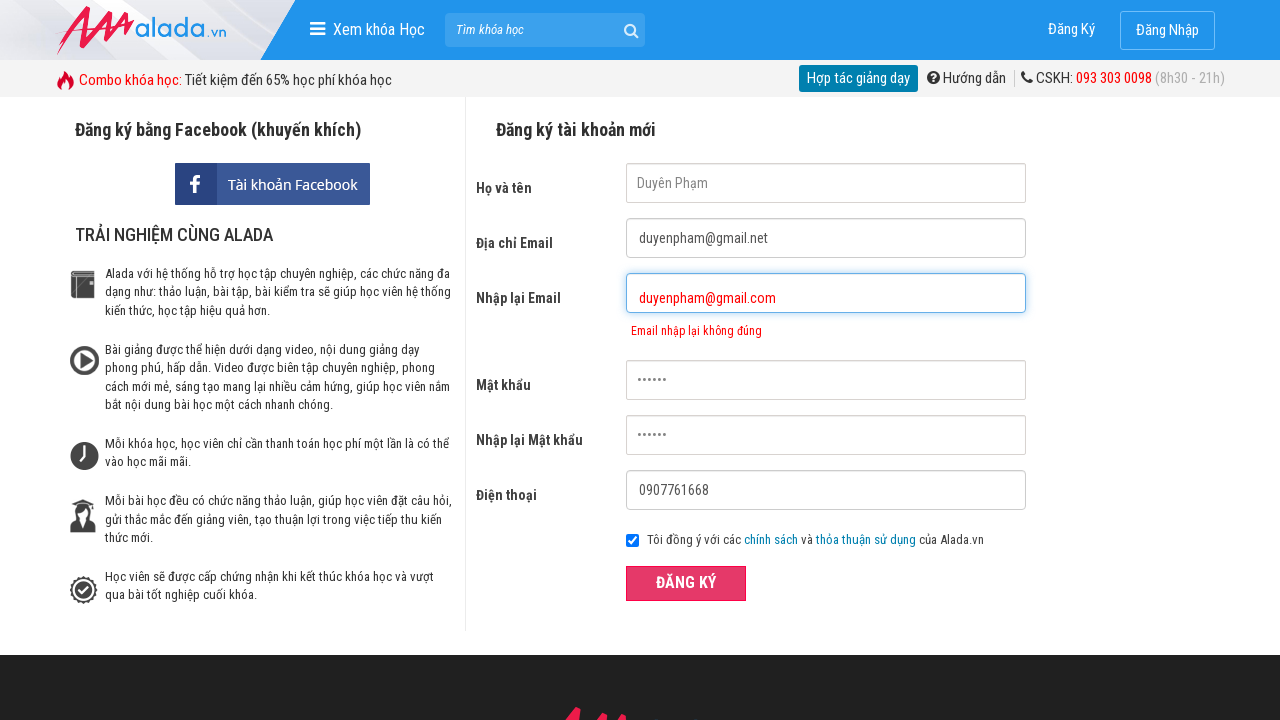